Tests a form submission workflow by filling in first name, last name, job title fields, selecting a radio button, and submitting the form to verify a success message appears.

Starting URL: https://formy-project.herokuapp.com/form

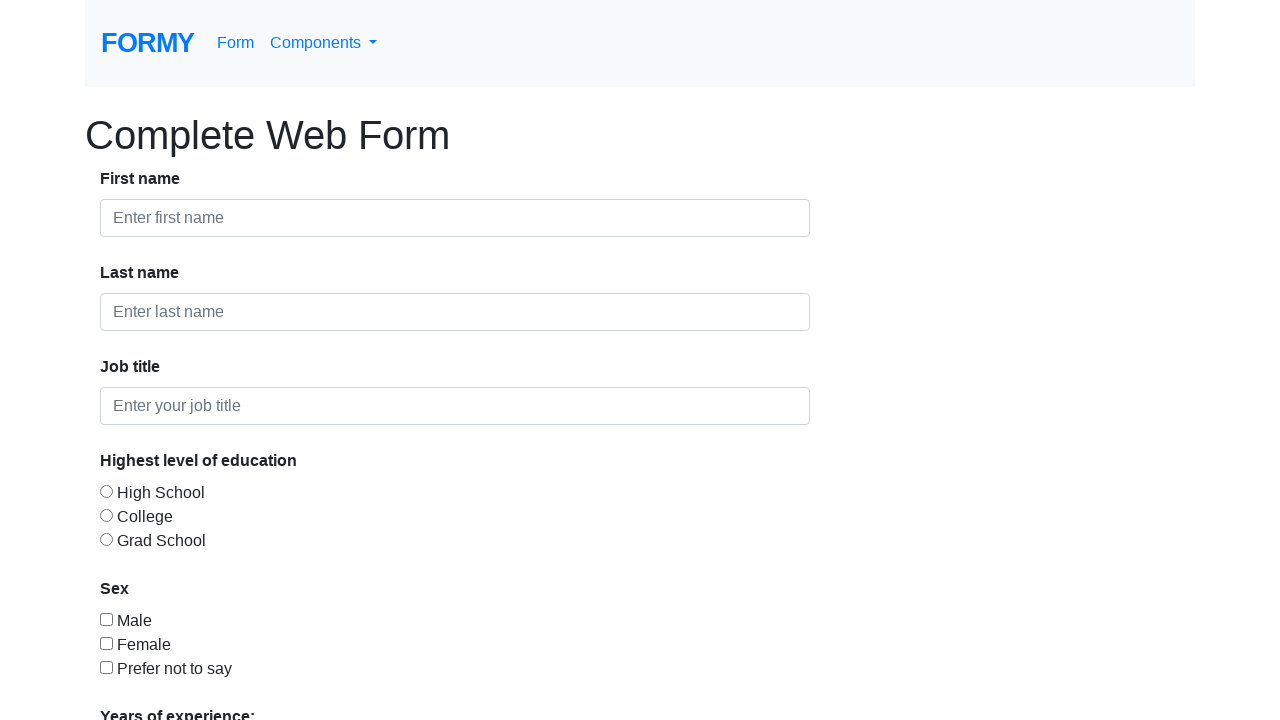

Filled first name field with 'Supreeth' on #first-name
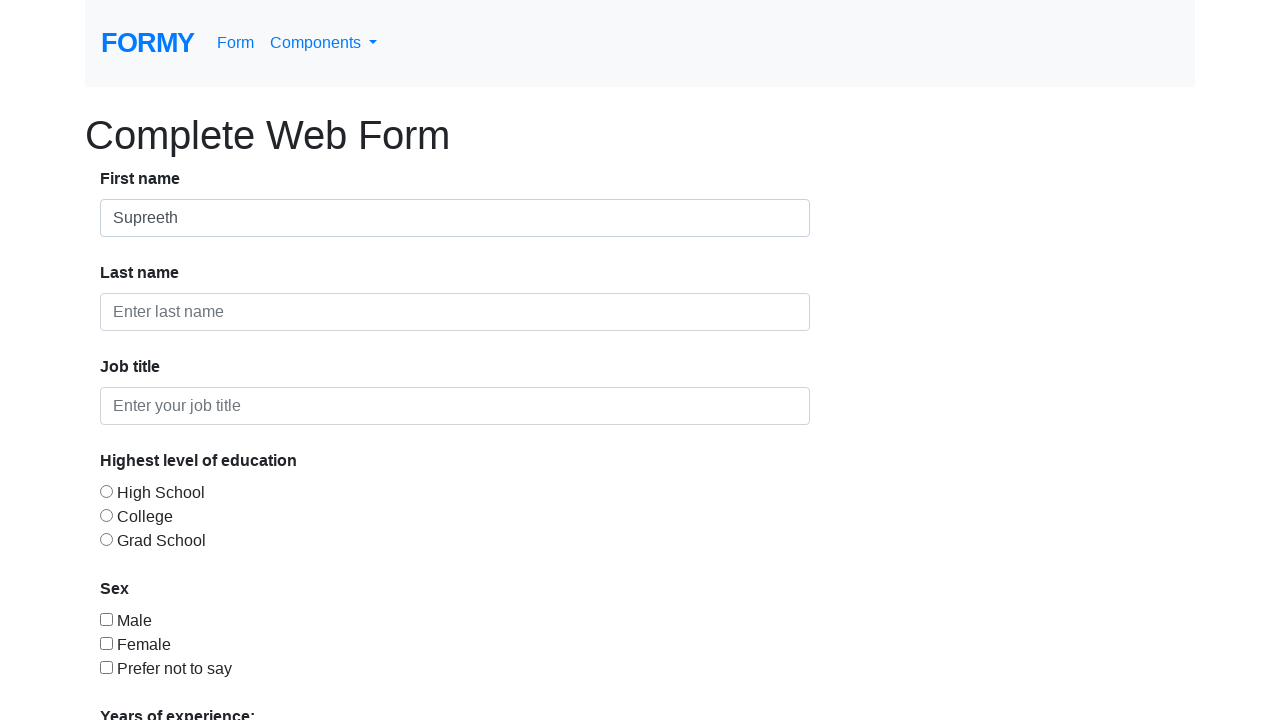

Filled last name field with 'g' on #last-name
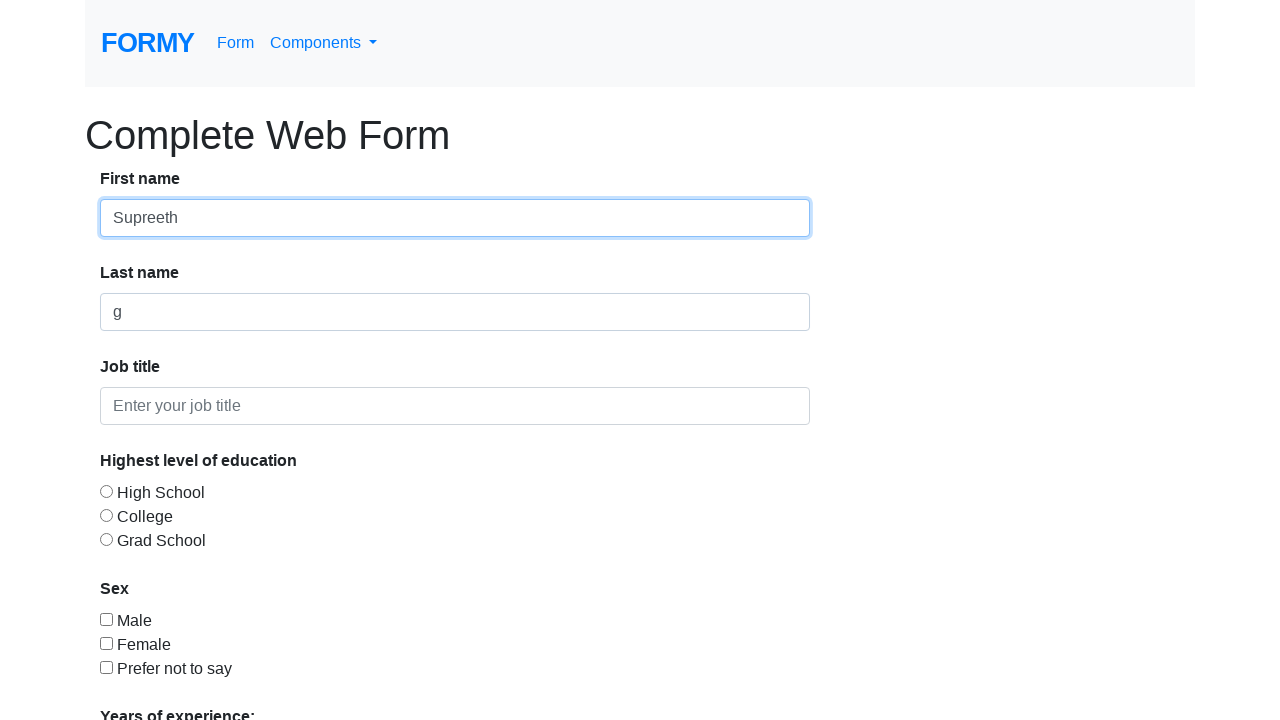

Filled job title field with 'QA' on #job-title
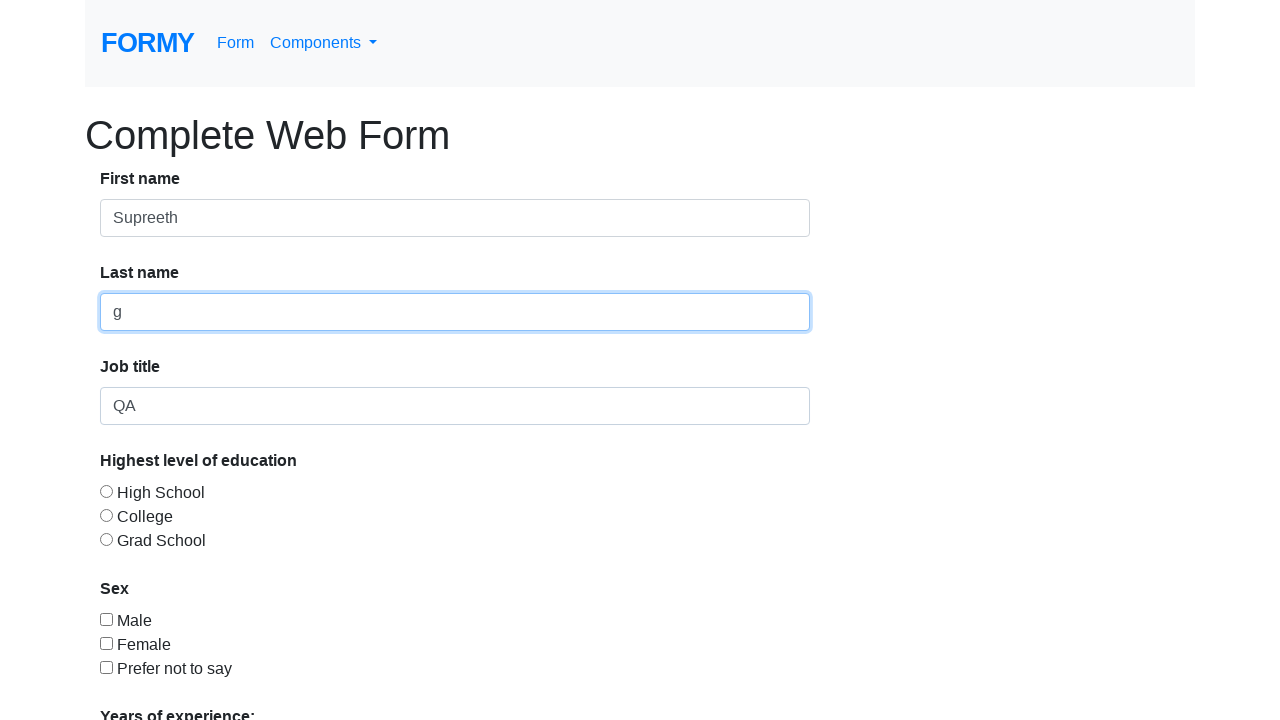

Radio button is visible
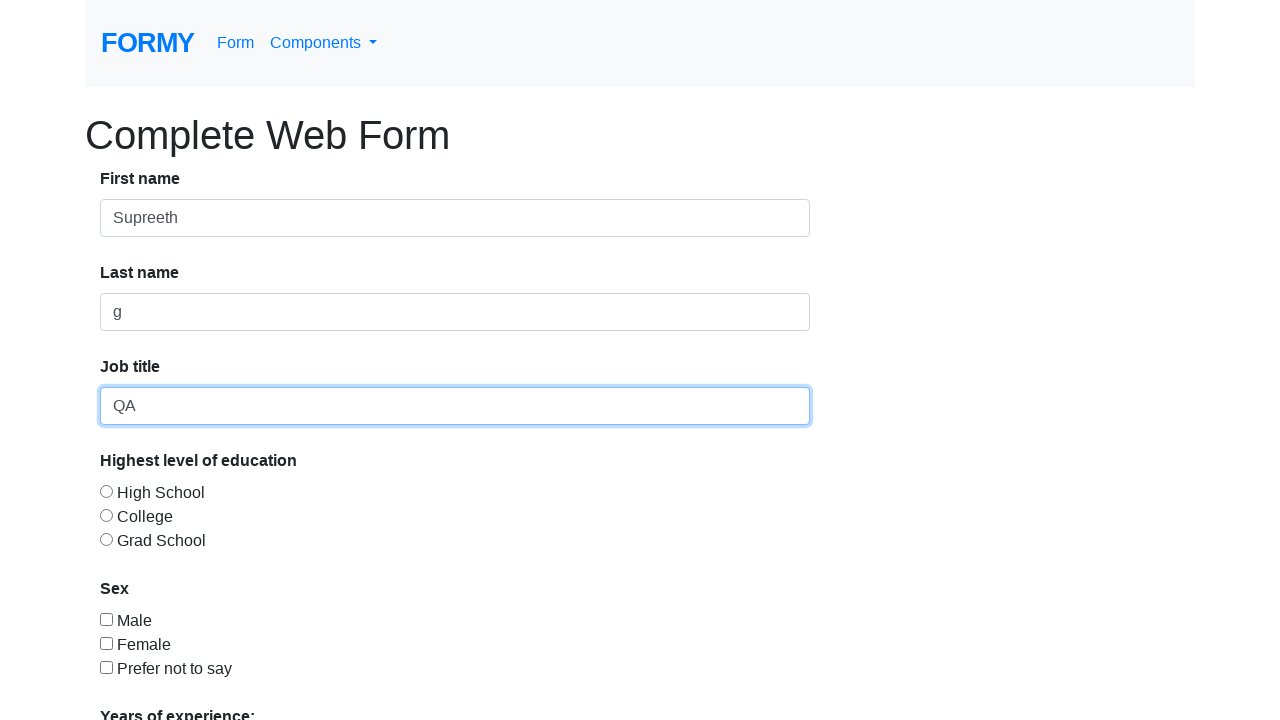

Clicked radio button to select it at (106, 491) on #radio-button-1
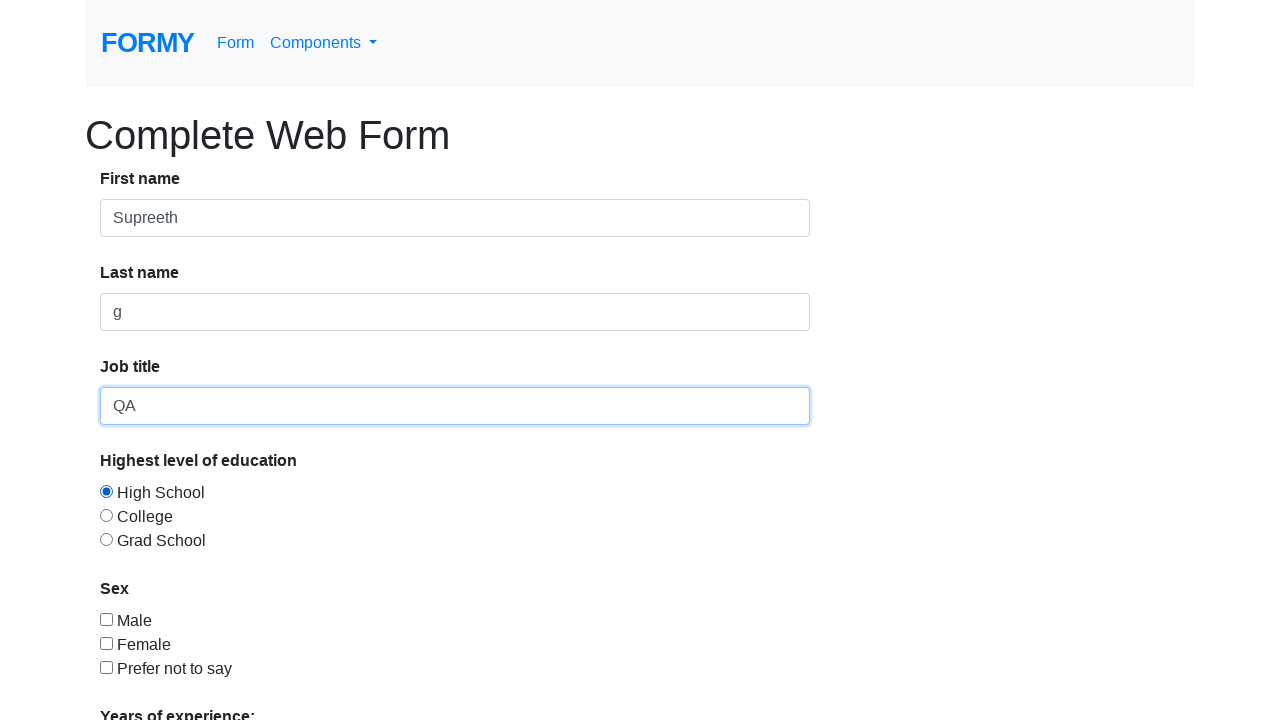

Clicked submit button to submit the form at (148, 680) on xpath=//a[text()='Submit']
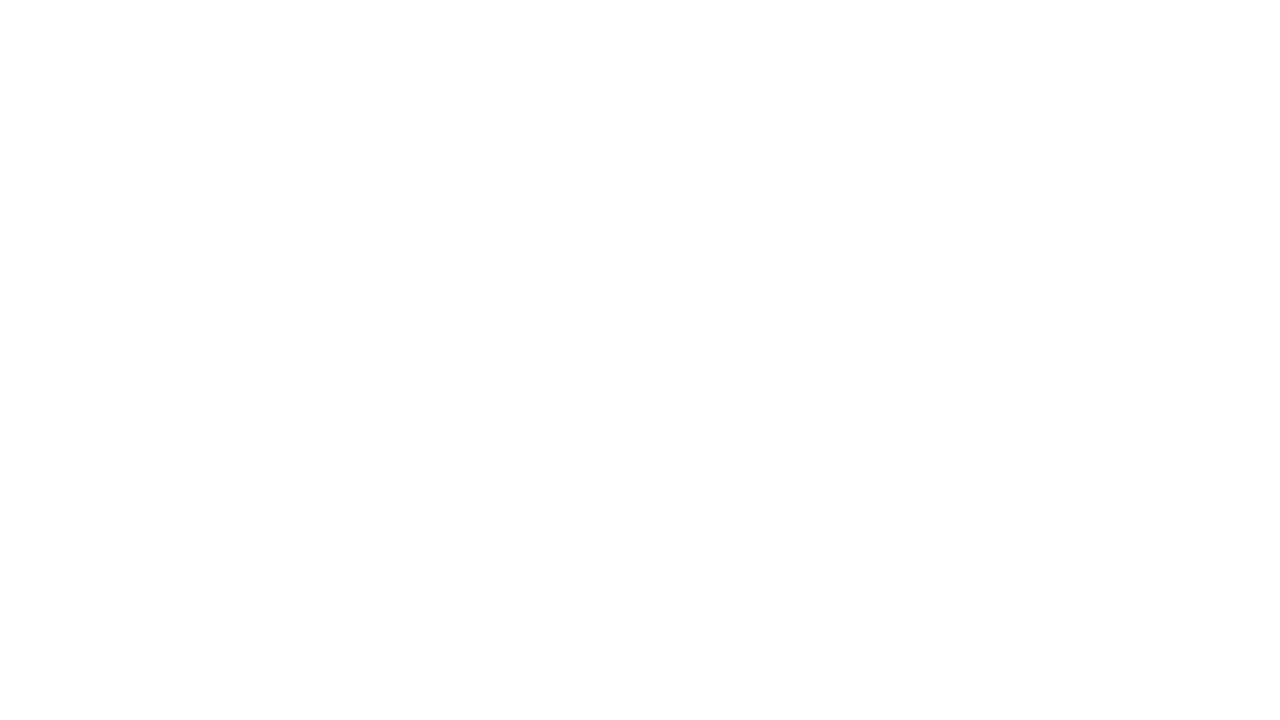

Form submission success message appeared
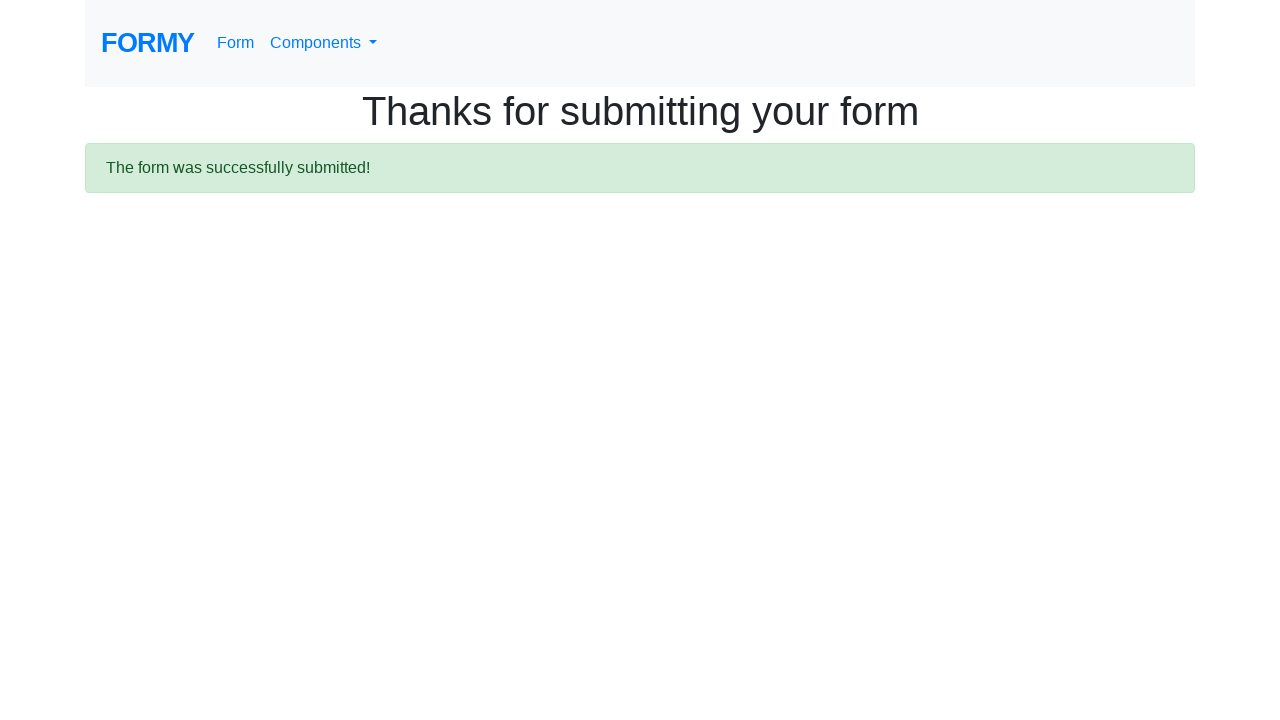

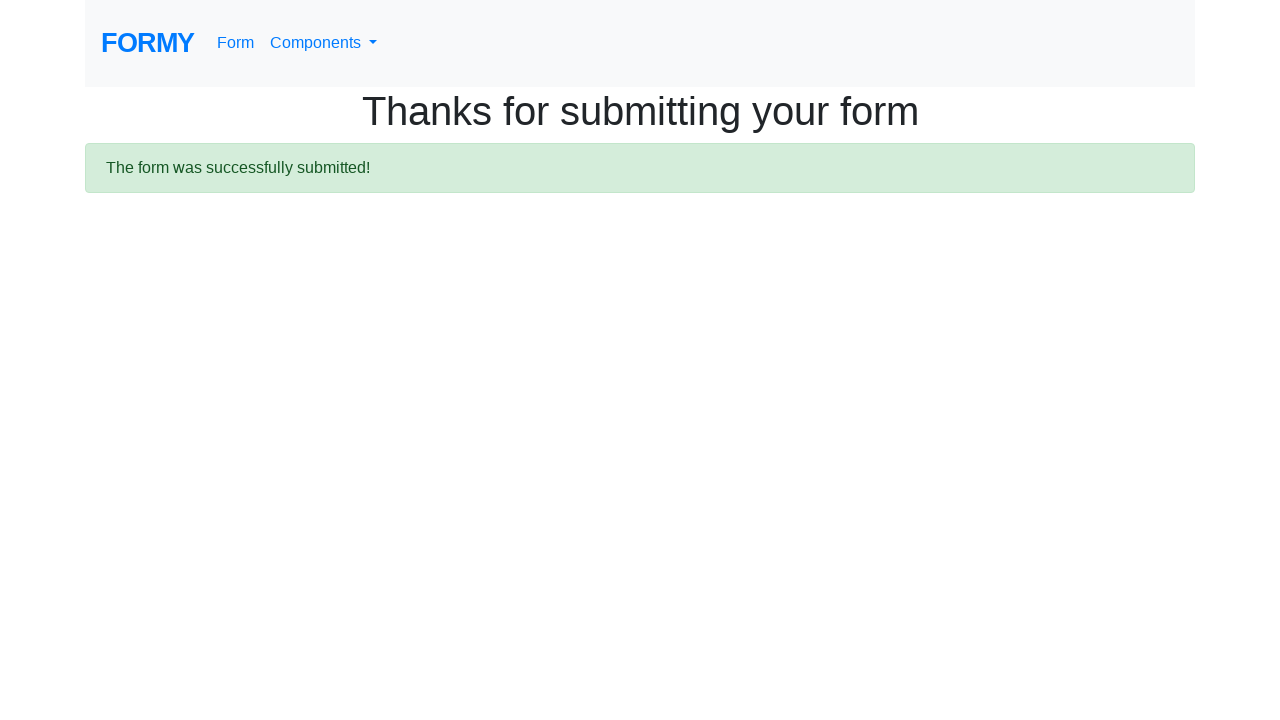